Tests dynamic element loading by clicking a button and waiting for a paragraph element to appear, then verifying its text content (identical to firstTest).

Starting URL: https://testeroprogramowania.github.io/selenium/wait2.html

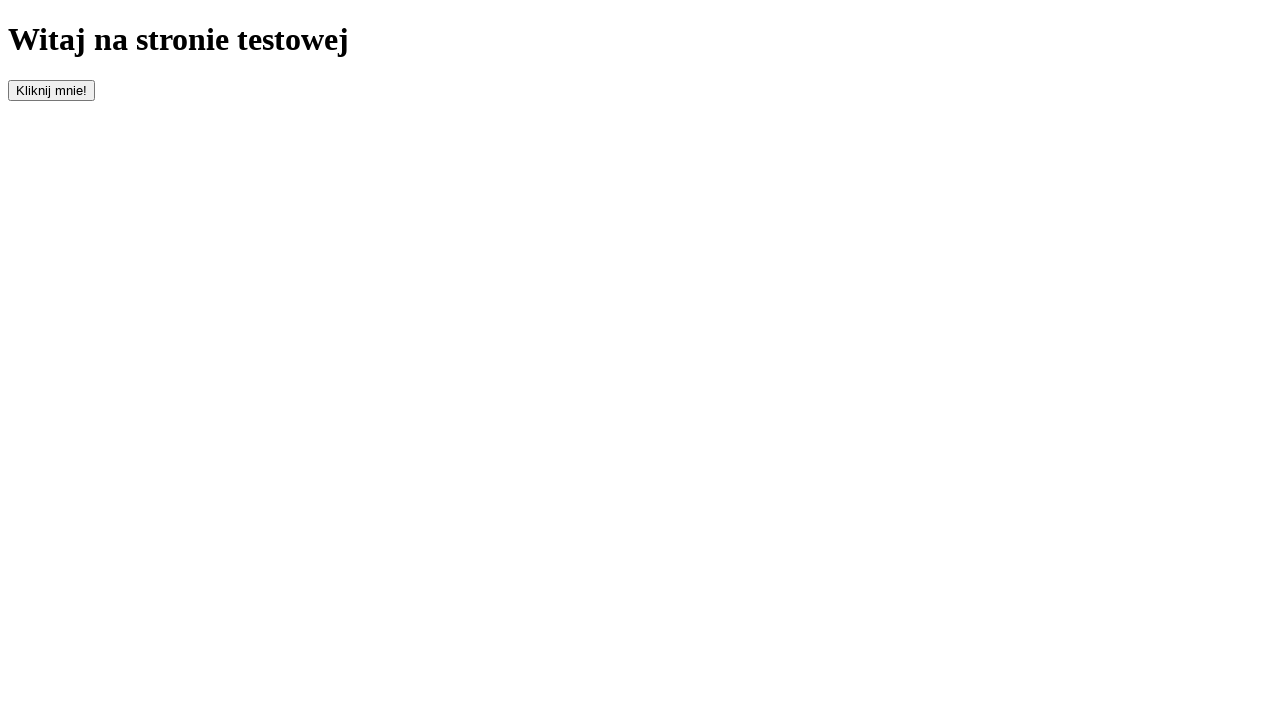

Clicked the 'clickOnMe' button to trigger dynamic content loading at (52, 90) on #clickOnMe
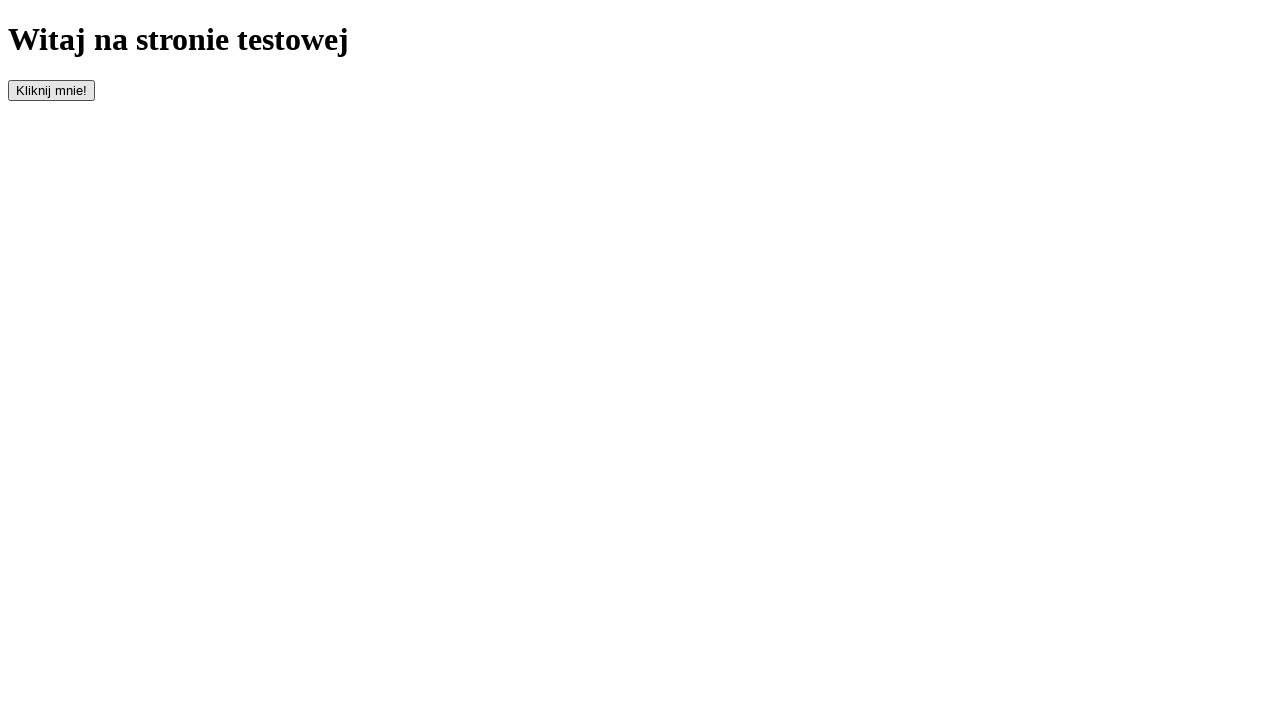

Waited for paragraph element to appear
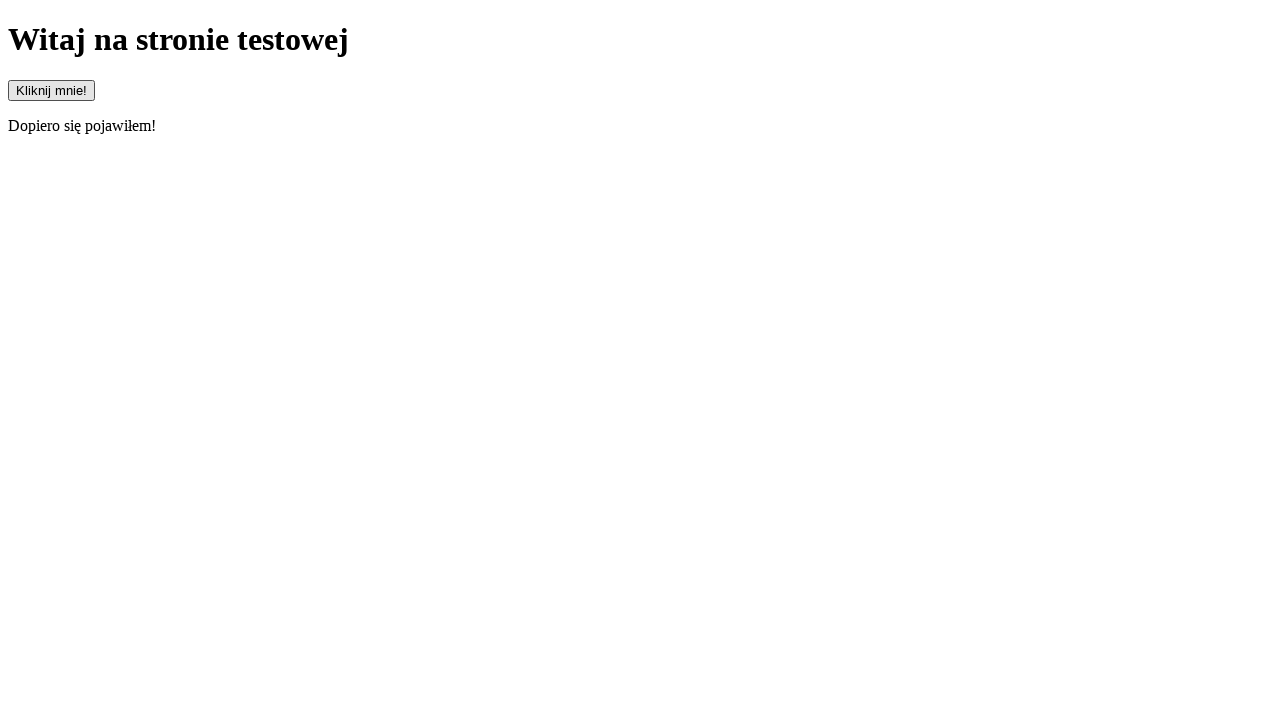

Retrieved paragraph text content
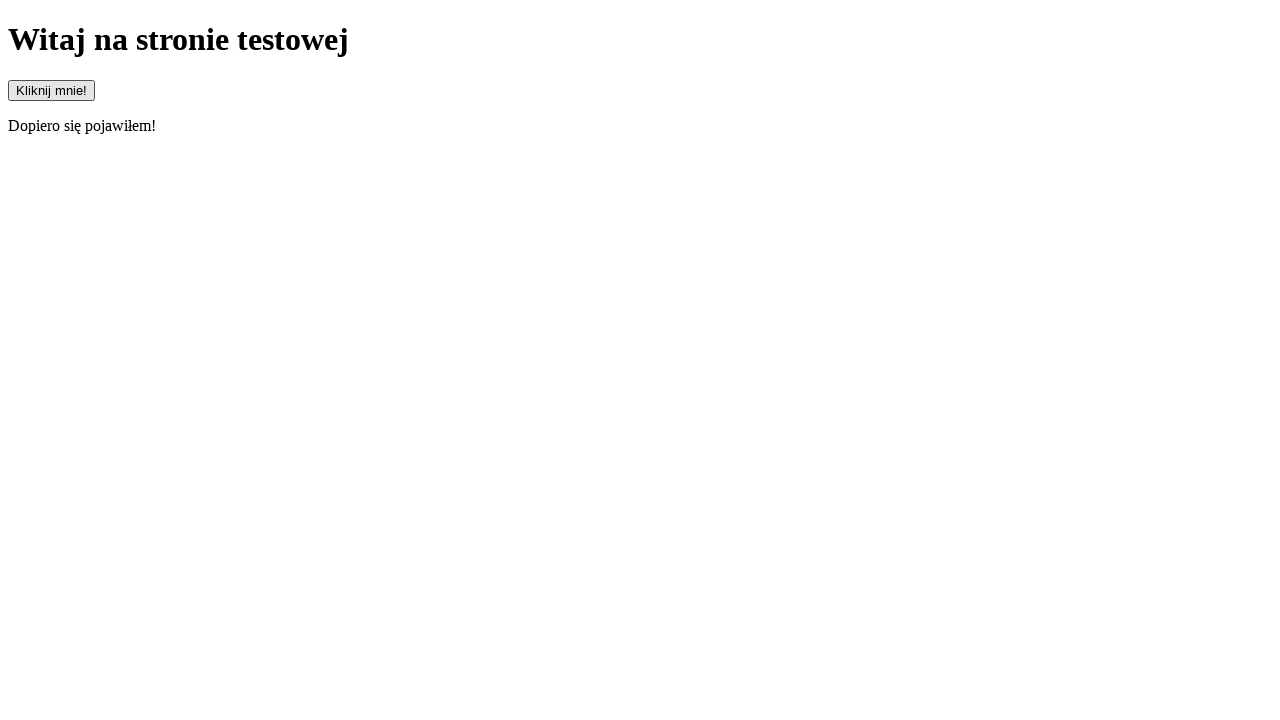

Verified paragraph text matches expected value 'Dopiero się pojawiłem!'
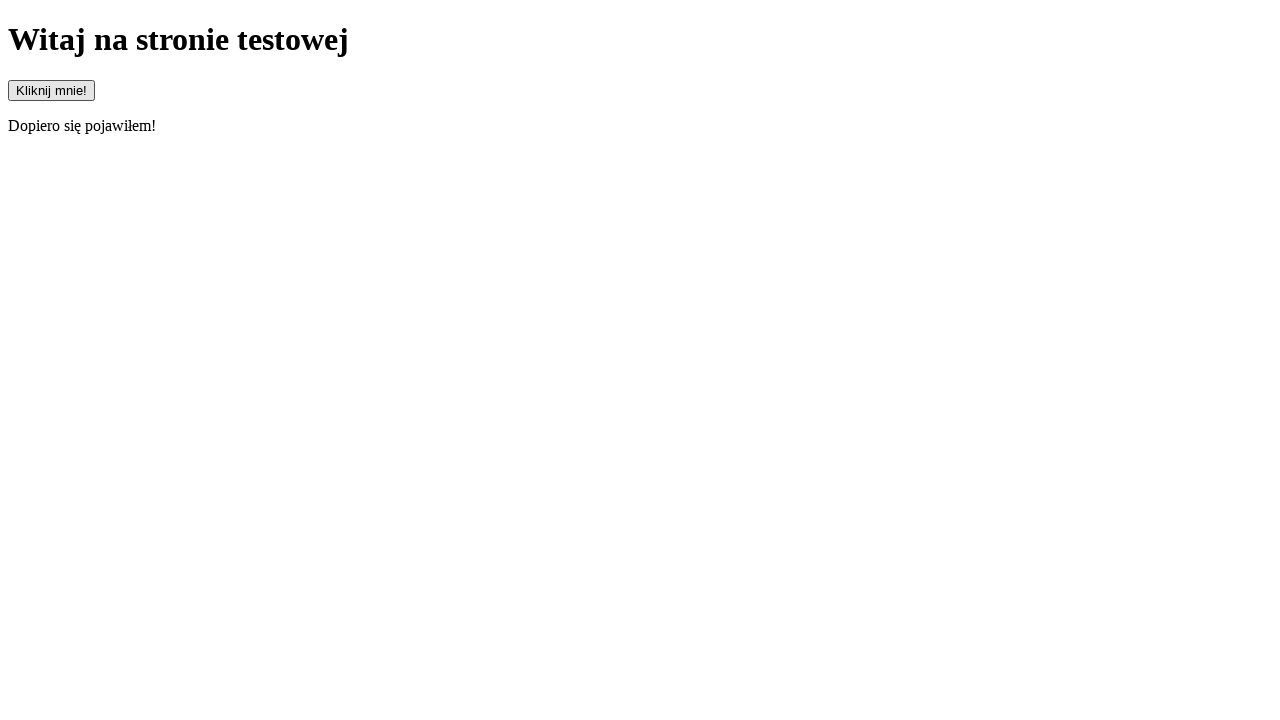

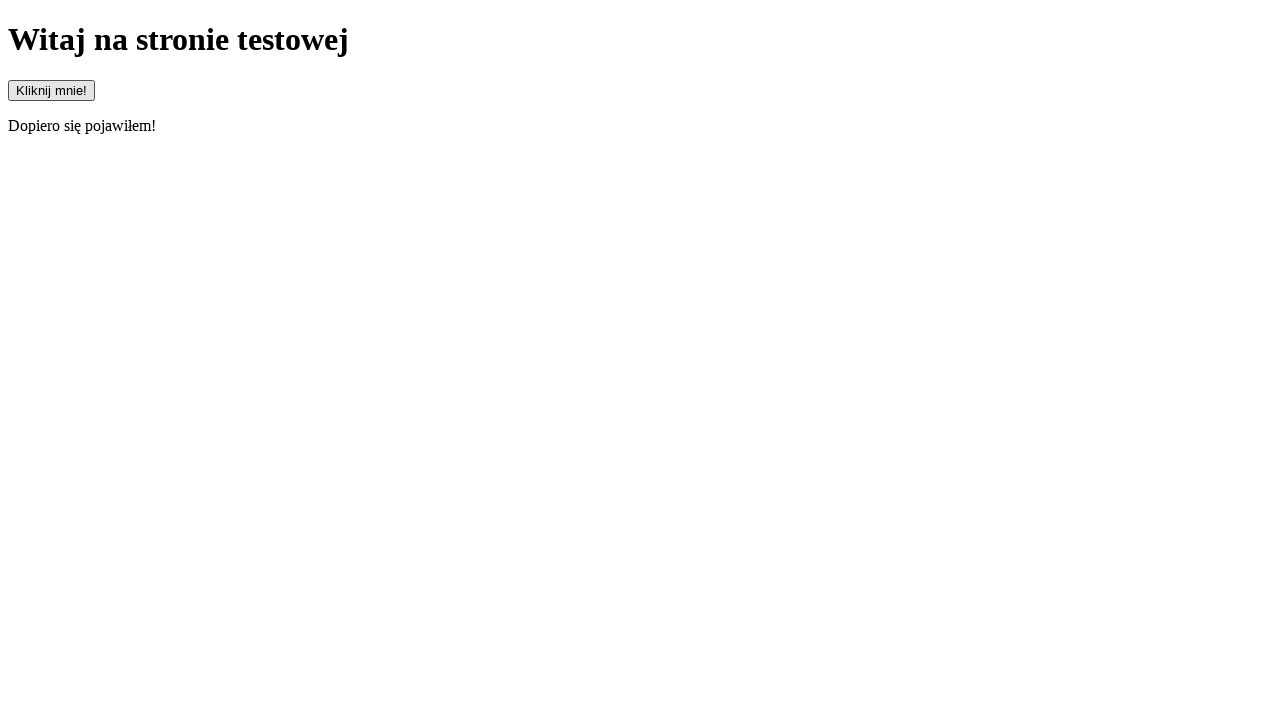